Tests basic alert popup by clicking the alert button and accepting it

Starting URL: https://demoqa.com/alerts

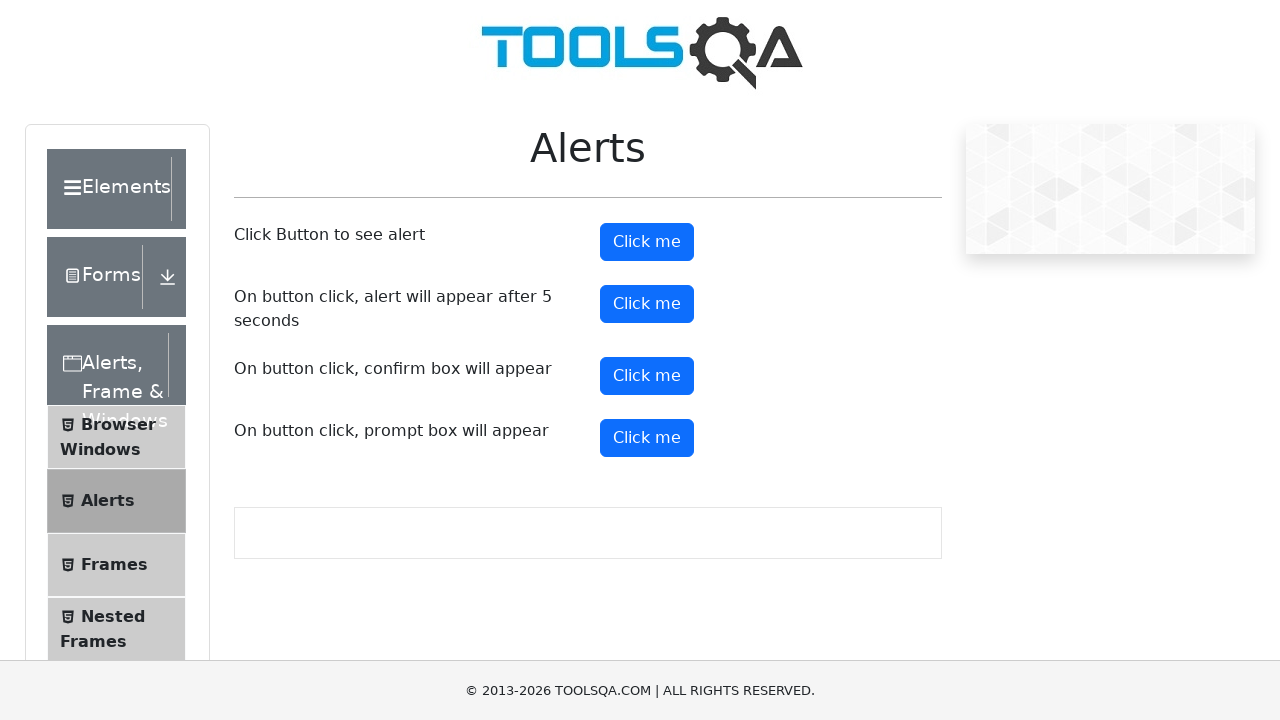

Scrolled down to reveal alert button
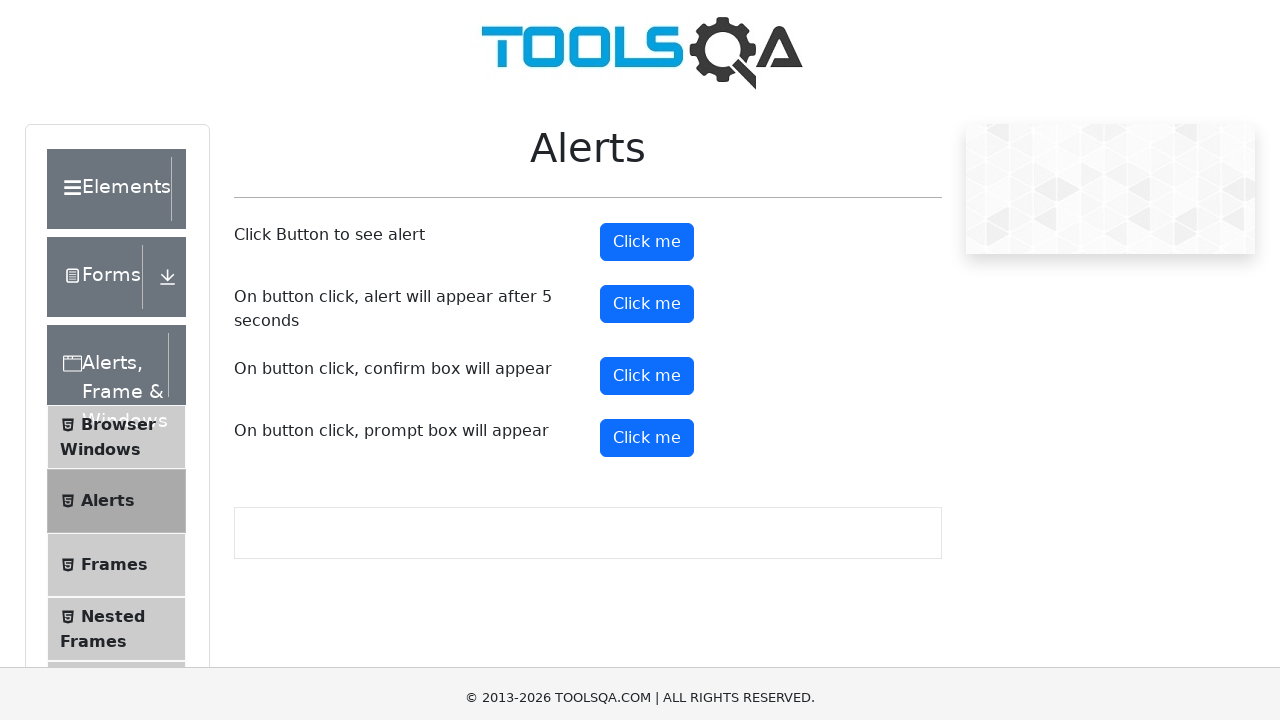

Scrolled down to reveal alert button
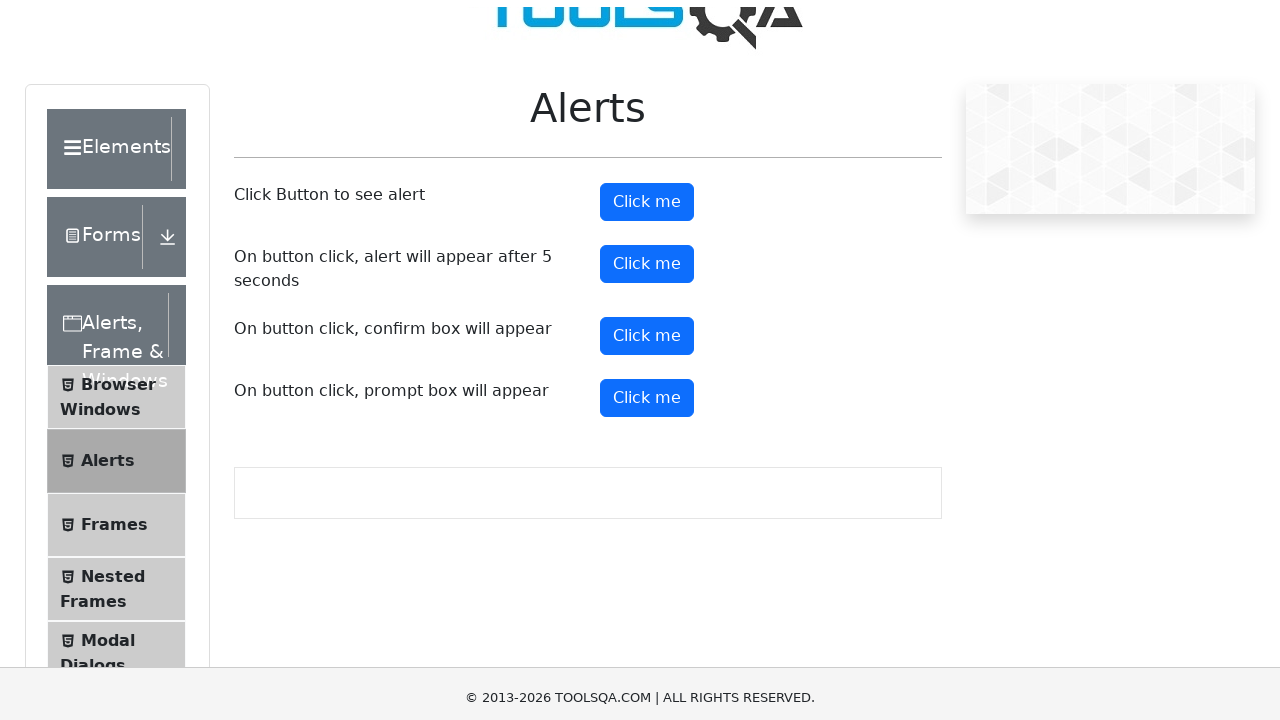

Scrolled down to reveal alert button
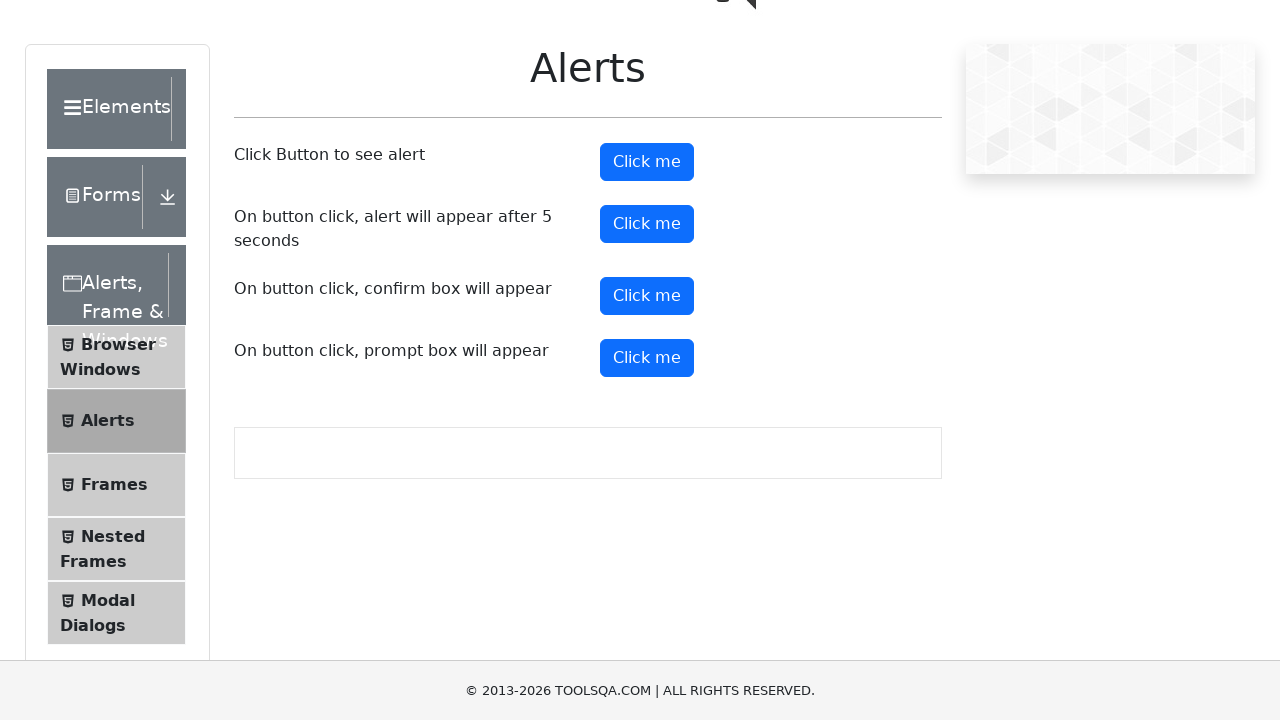

Scrolled down to reveal alert button
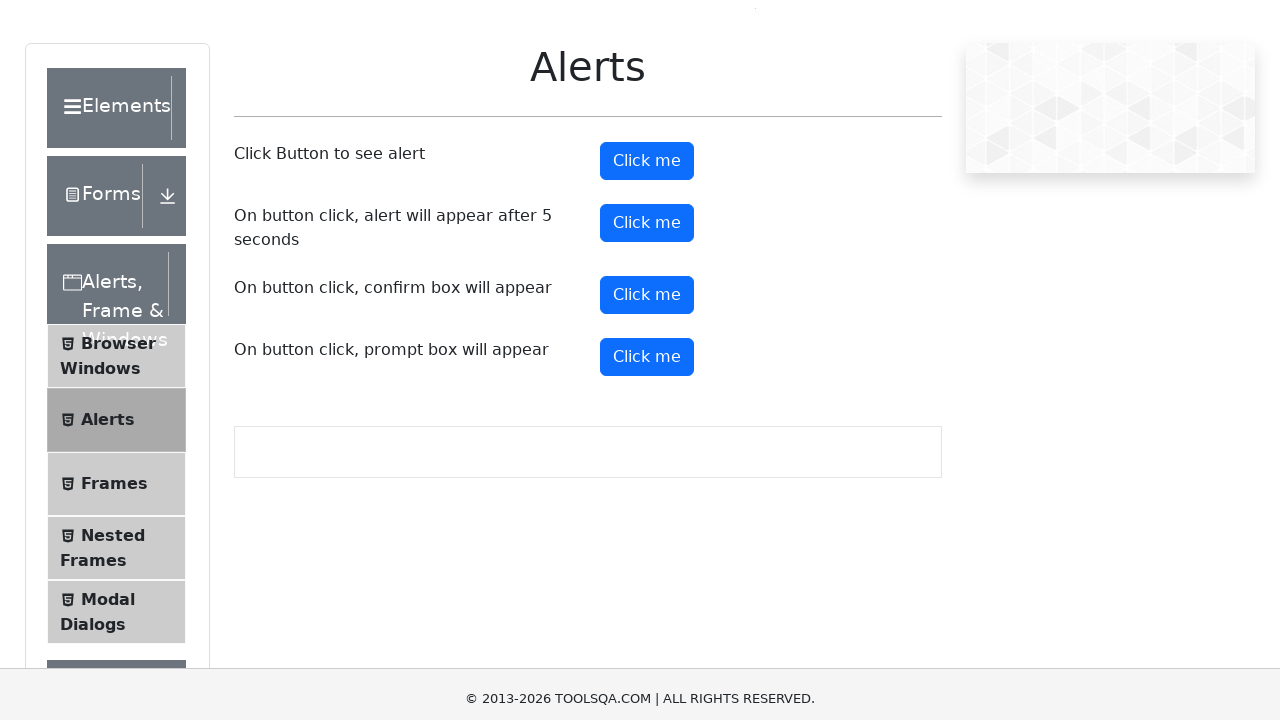

Scrolled down to reveal alert button
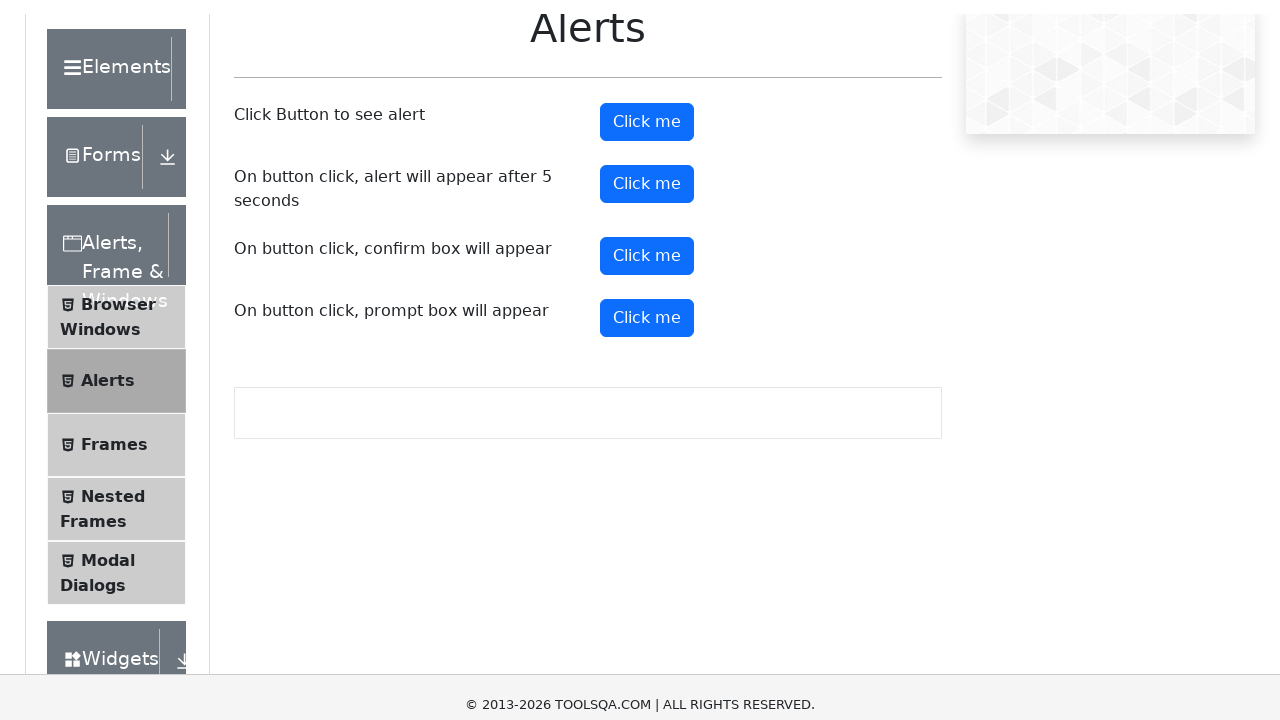

Scrolled down to reveal alert button
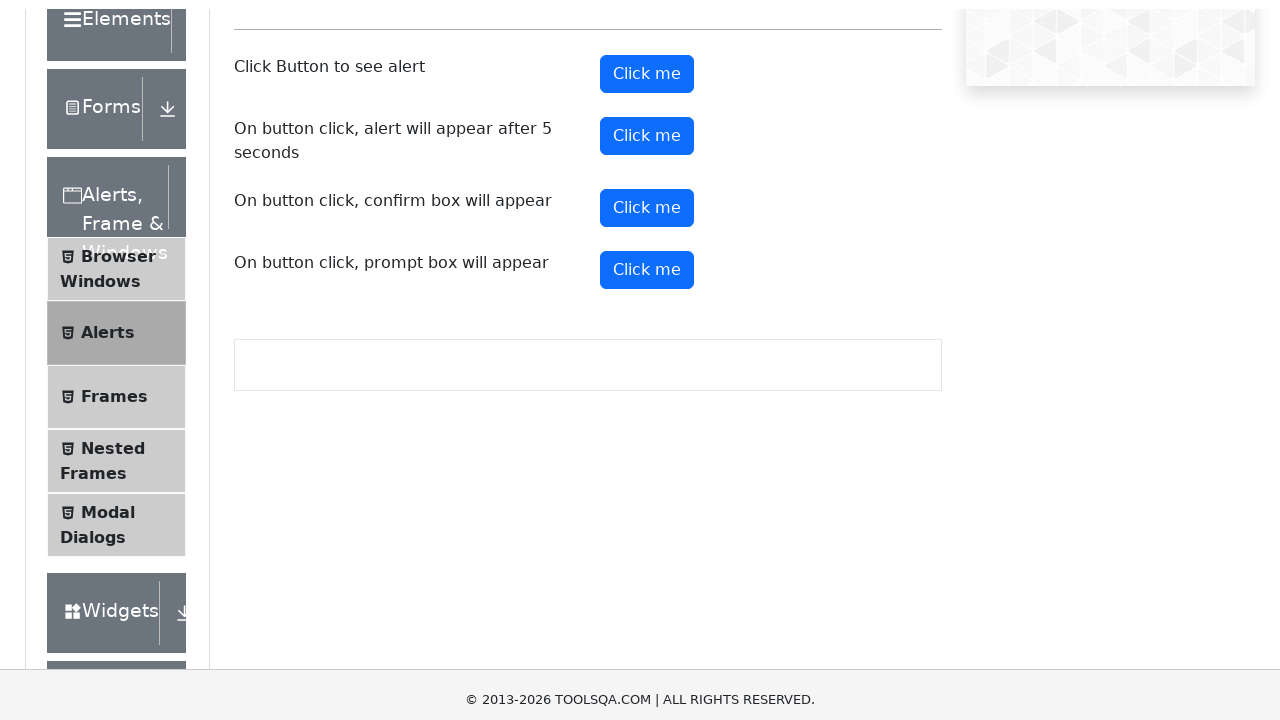

Clicked alert button to trigger popup at (647, 42) on #alertButton
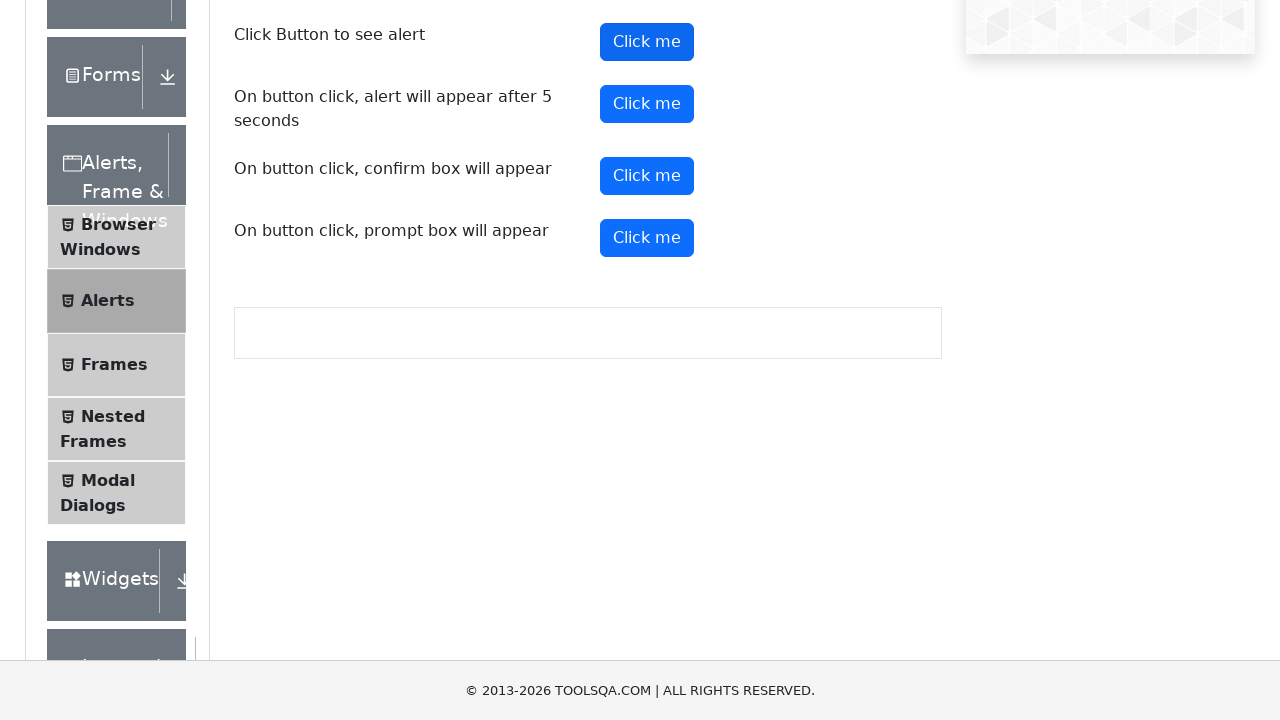

Set up dialog handler to accept alert popup
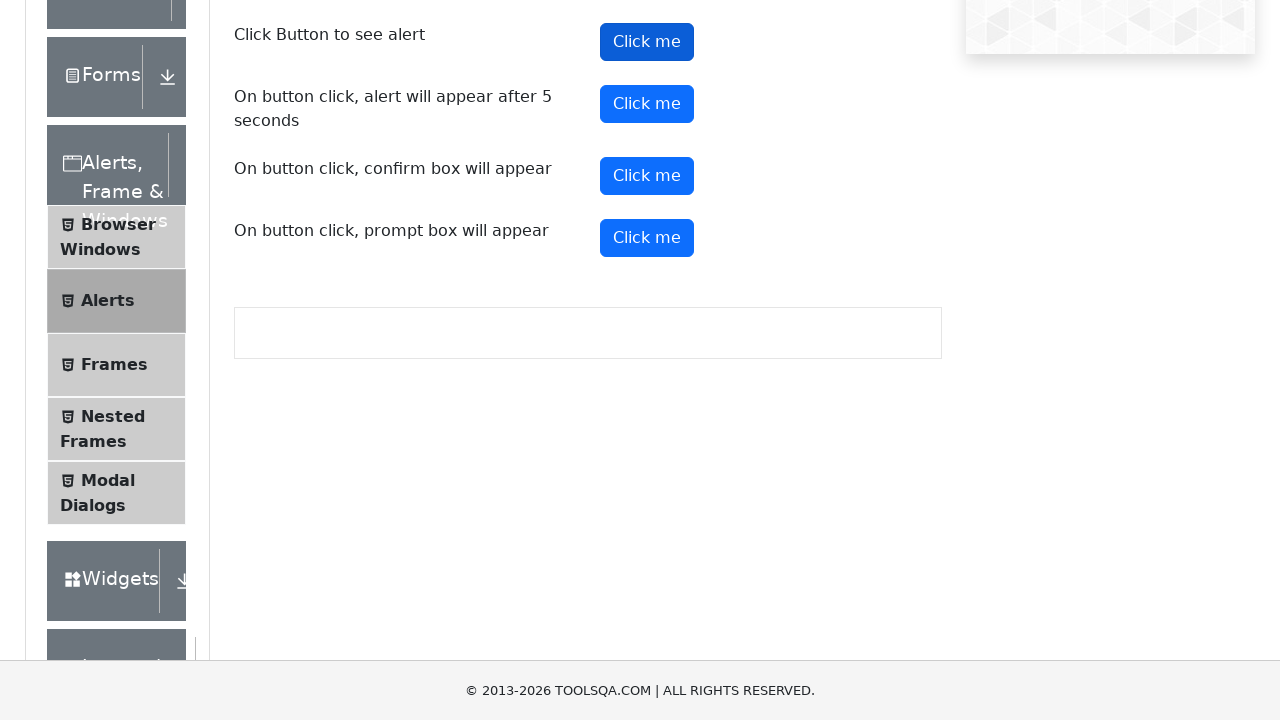

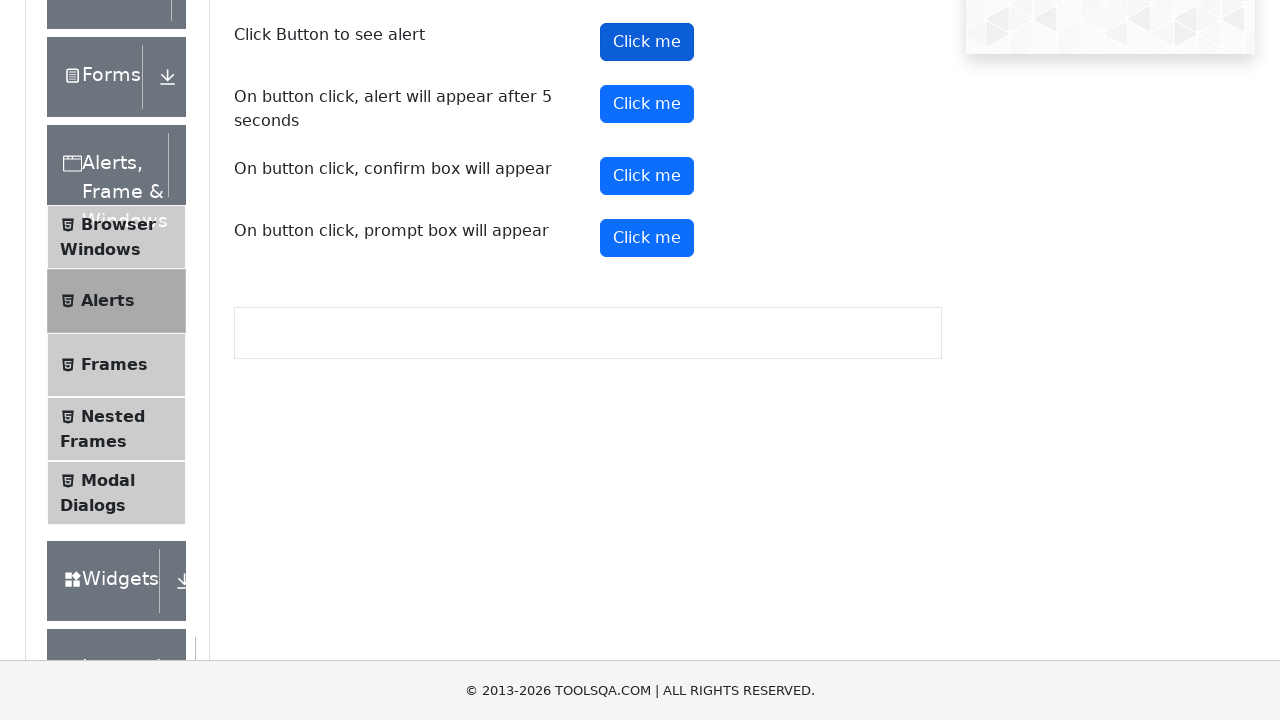